Tests drag and drop functionality by dragging element A to element B on a demo page

Starting URL: https://the-internet.herokuapp.com/drag_and_drop

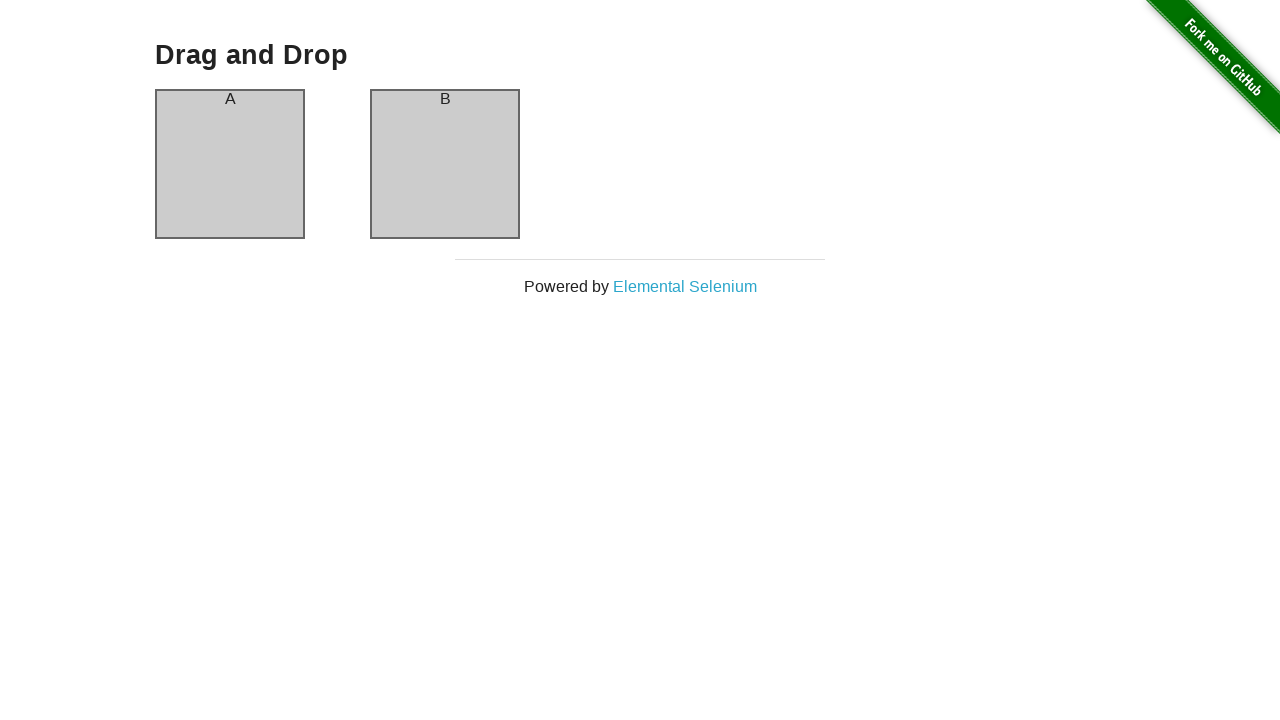

Waited for column A to be visible
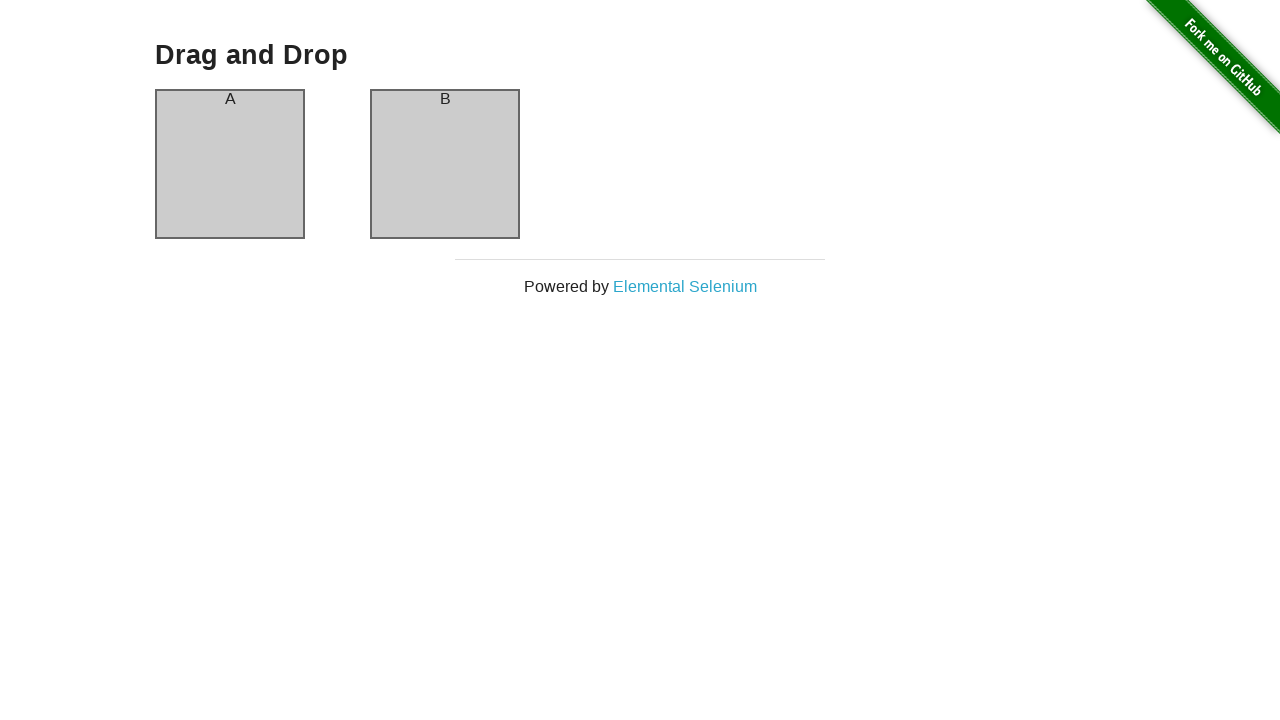

Waited for column B to be visible
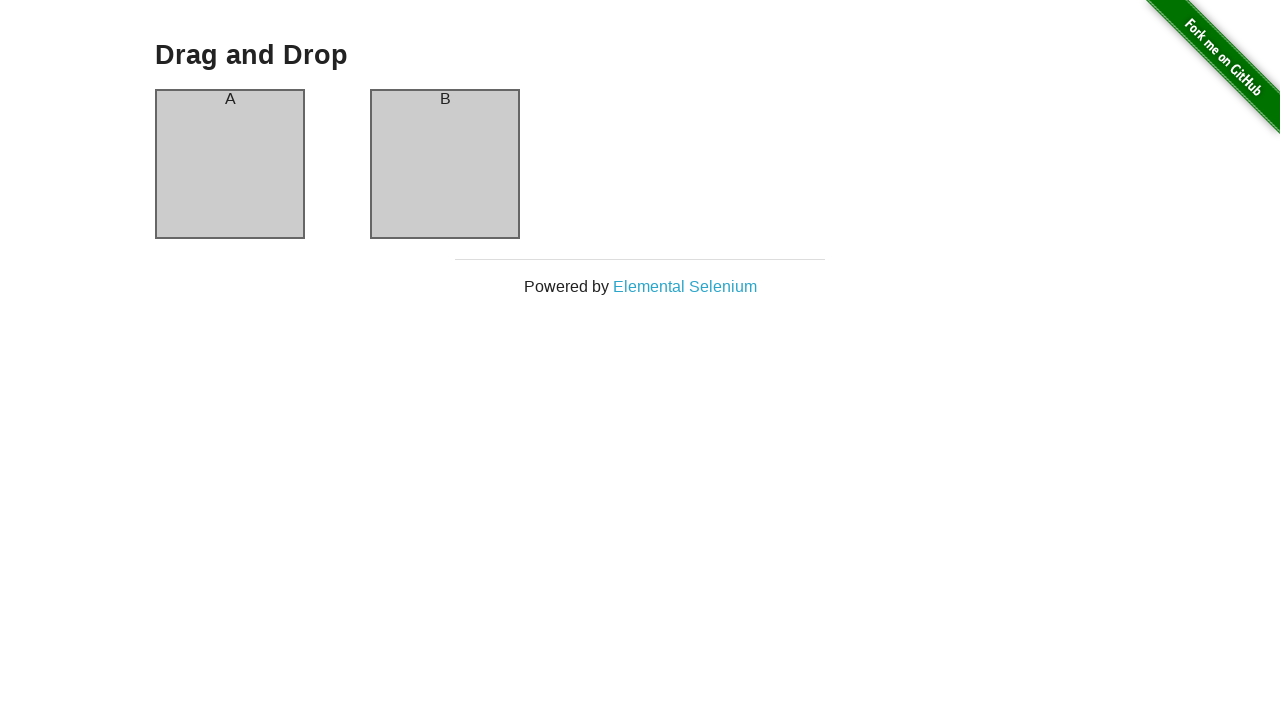

Located source element (column A)
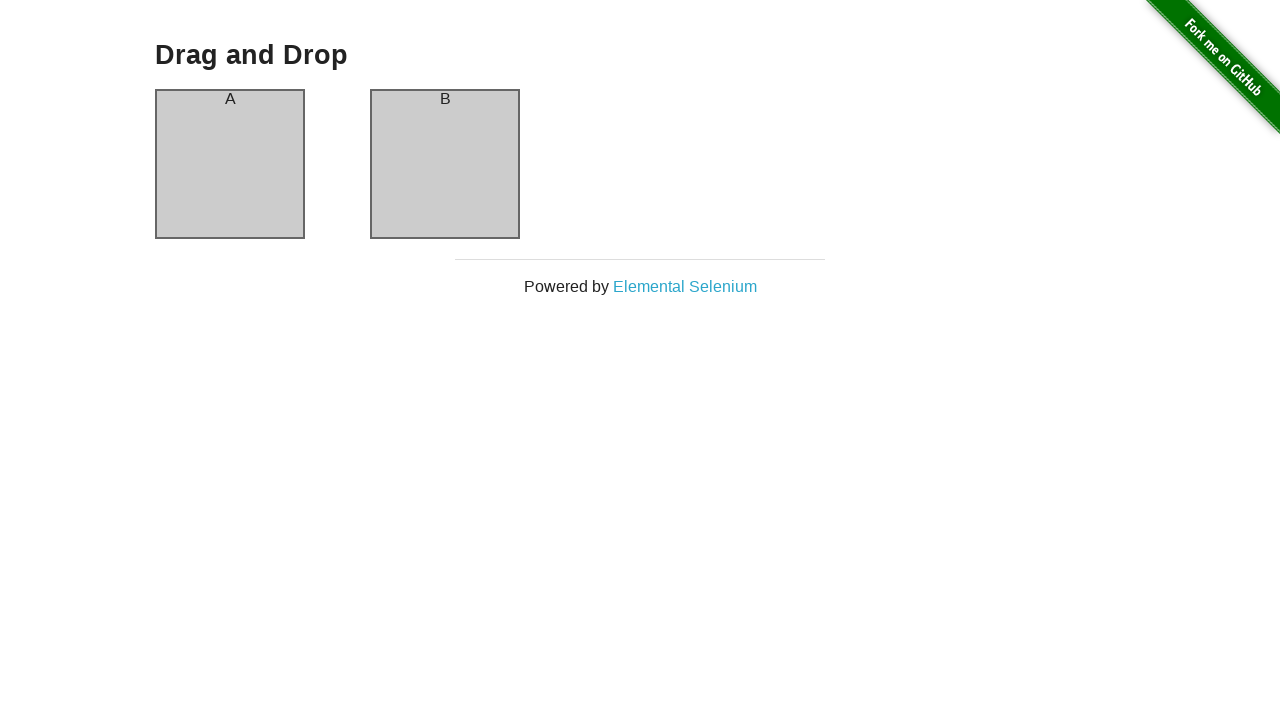

Located target element (column B)
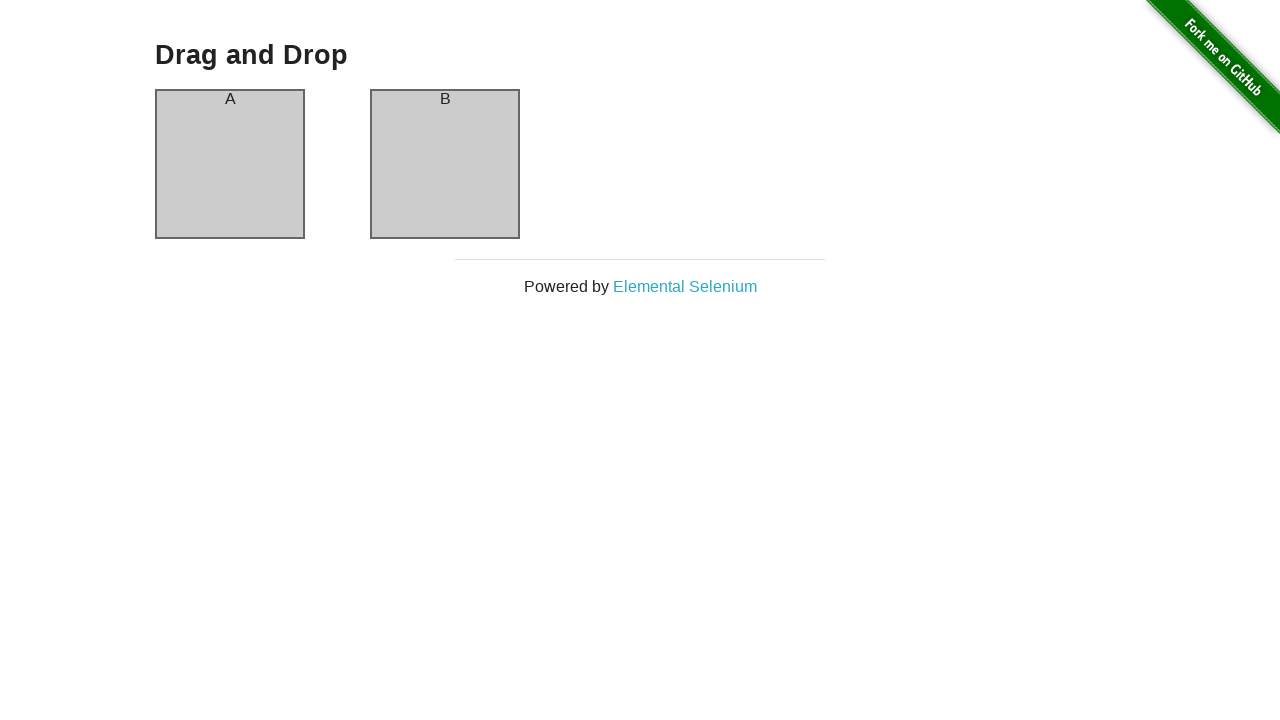

Dragged element A to element B at (445, 164)
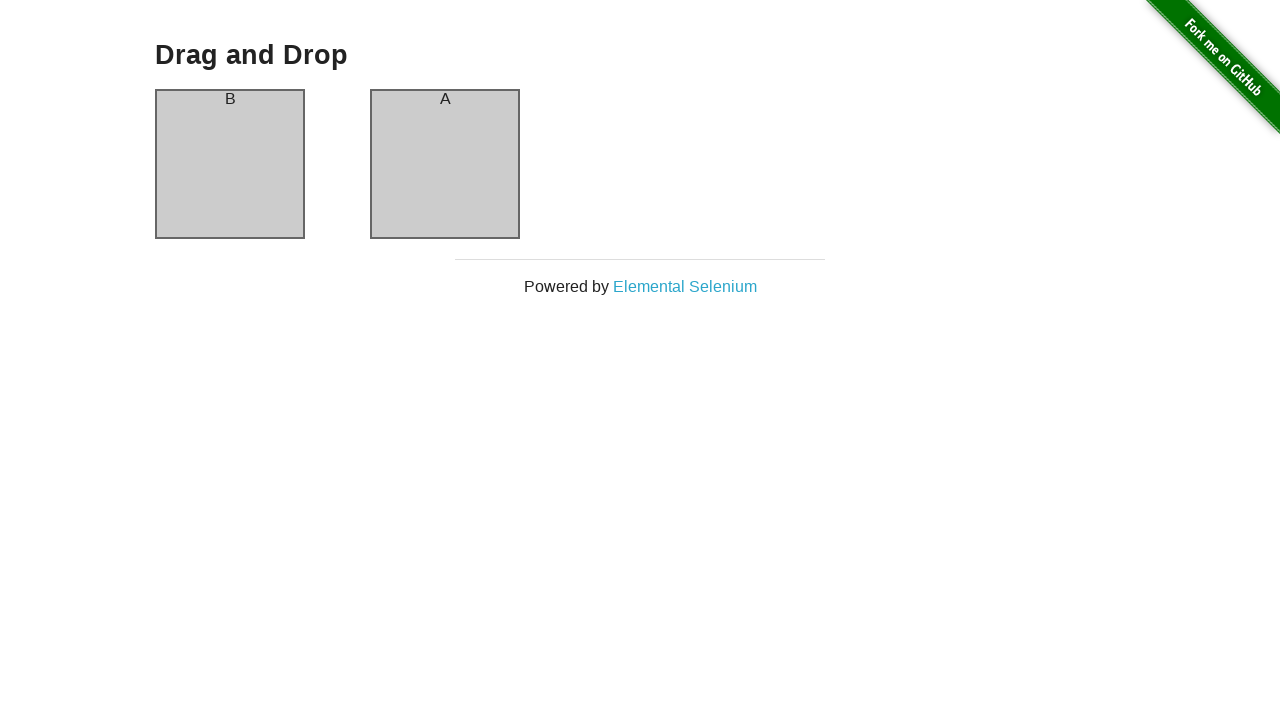

Waited 1 second to observe drag and drop result
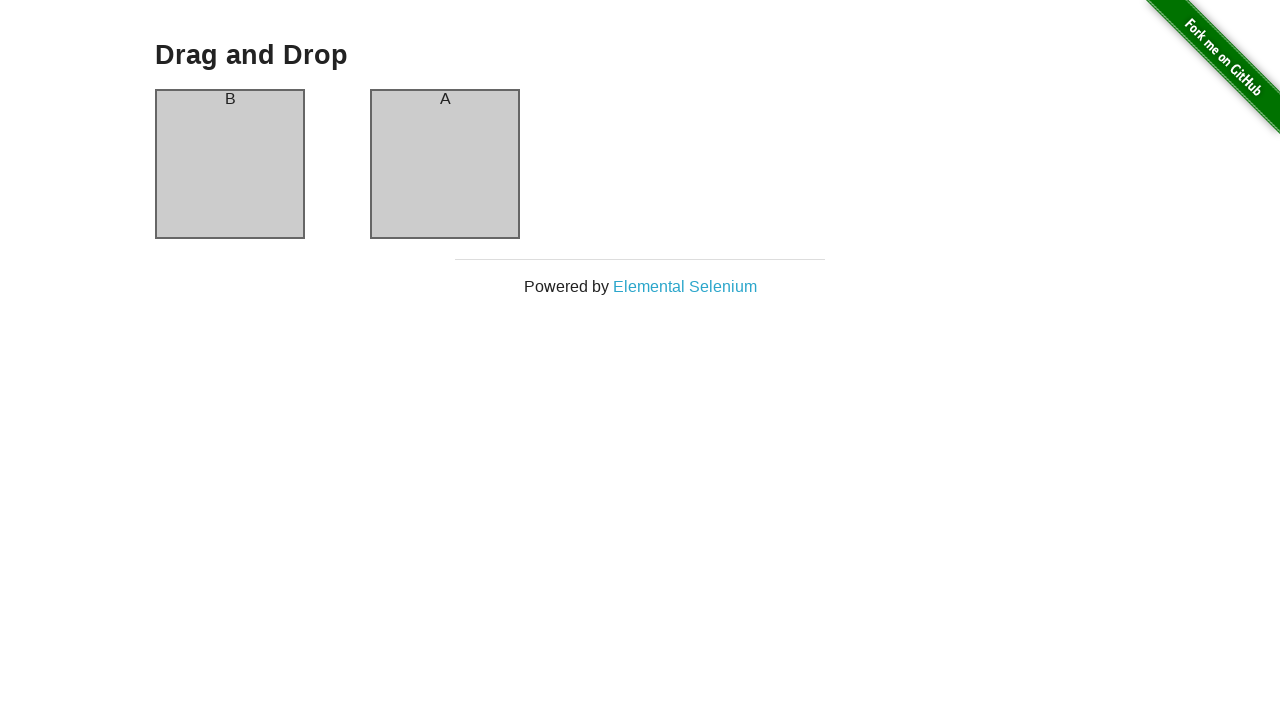

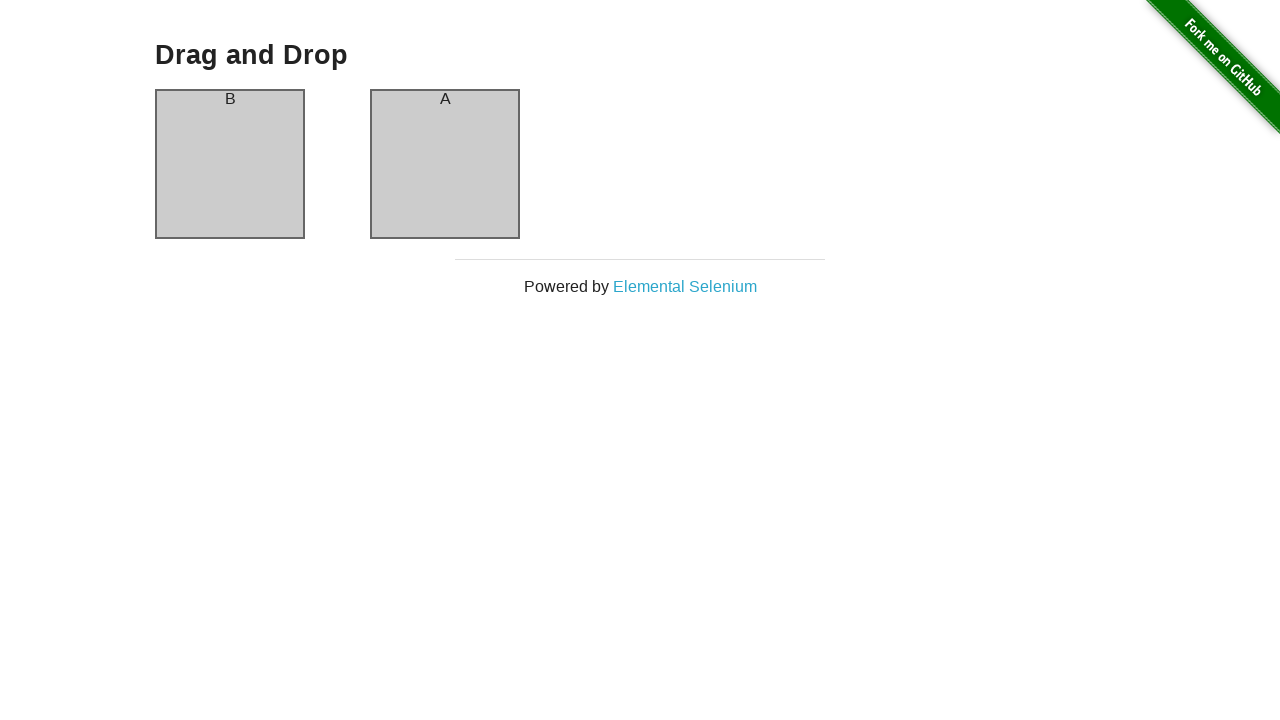